Tests clicking the Pet insurance "Calculate the price" button and checking navigation

Starting URL: https://polis812.github.io/vacuu/

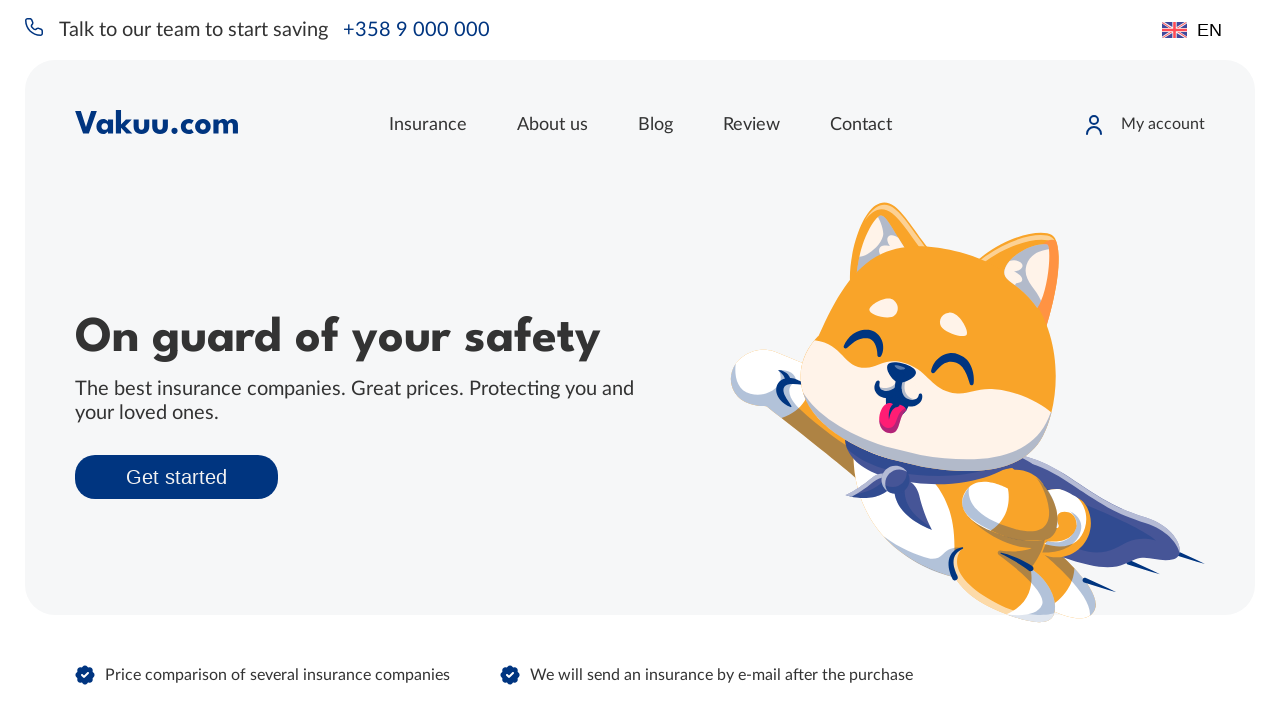

Located Pet insurance button element
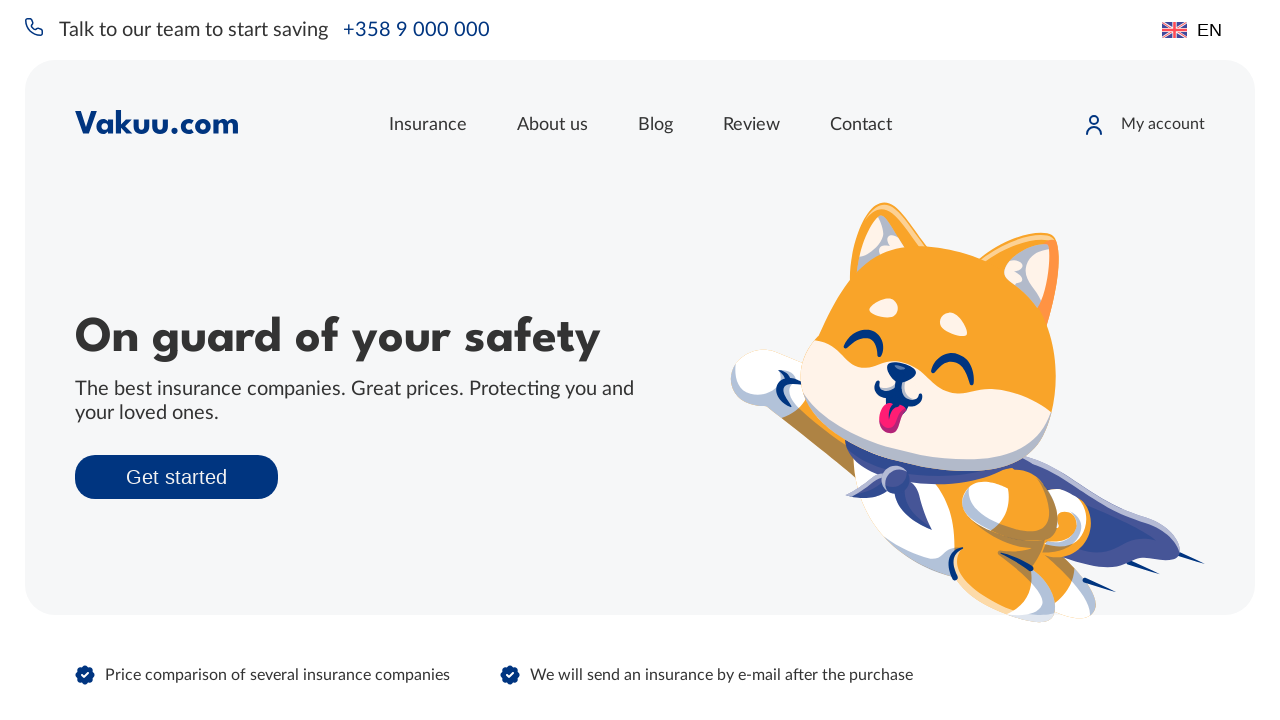

Pet insurance button is now visible
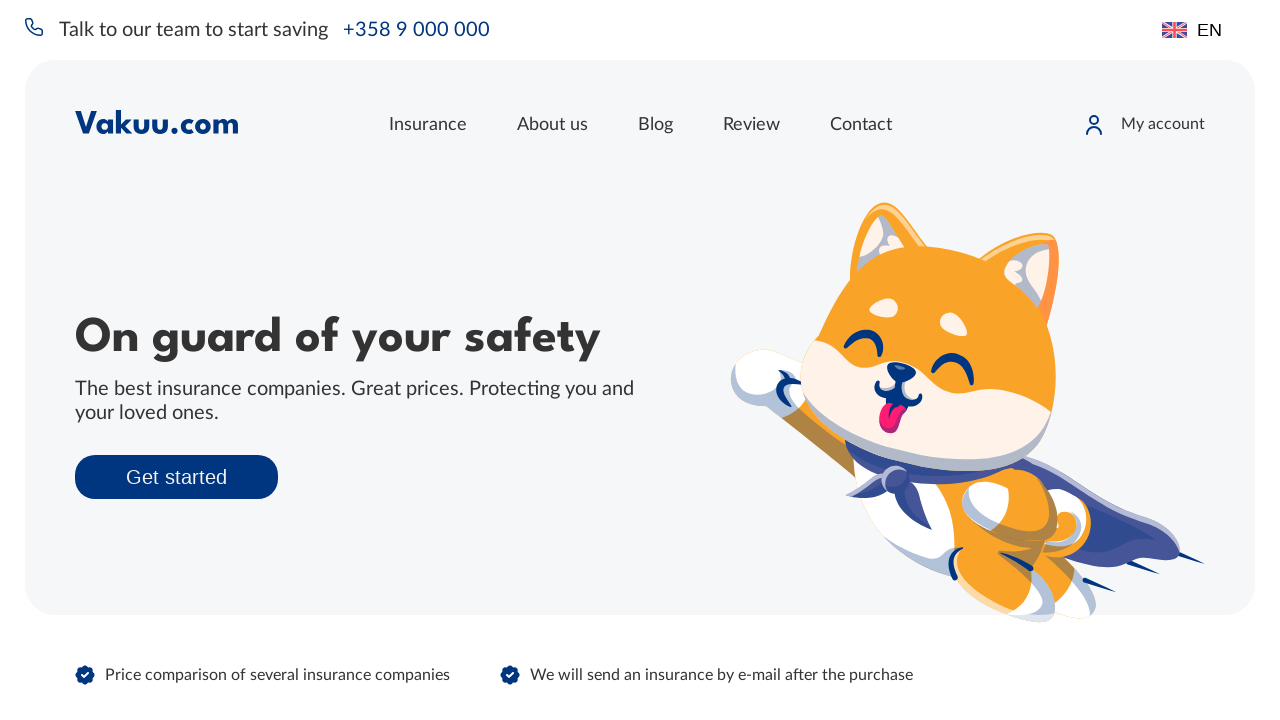

Clicked the Pet insurance 'Calculate the price' button at (1069, 360) on xpath=//*[@id="app"]/div[2]/div[5]/div/div[4]/a
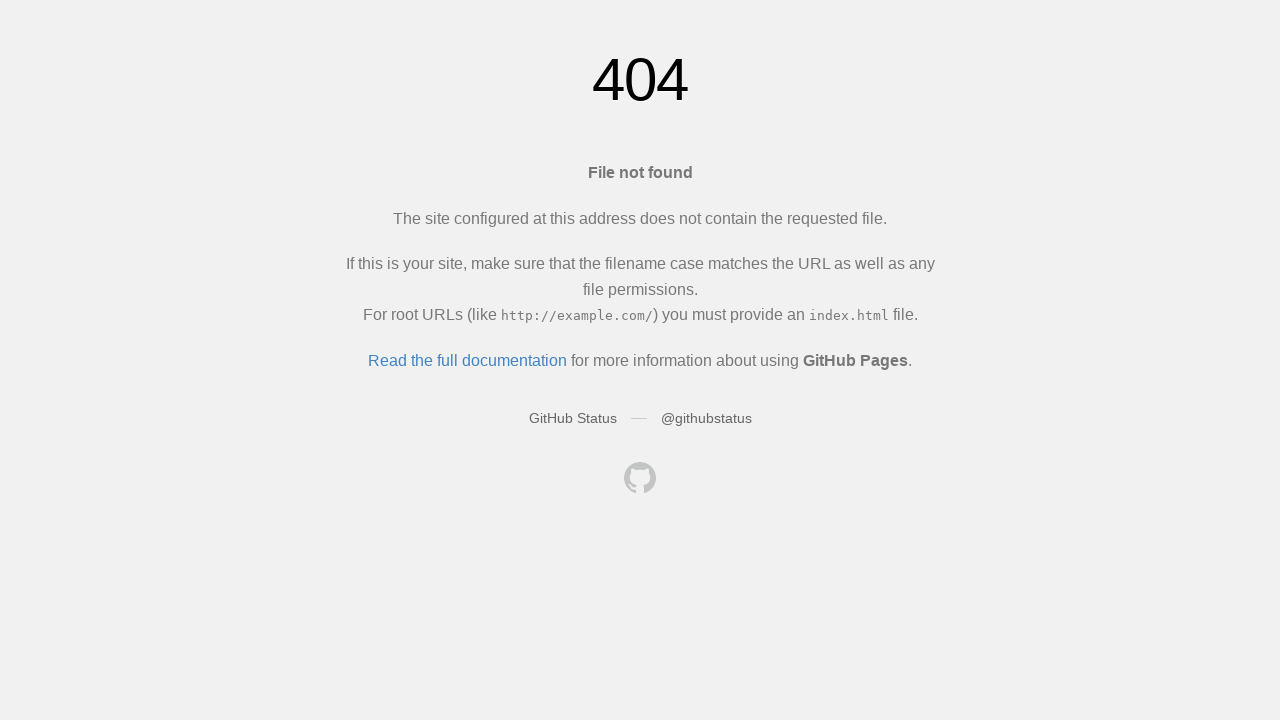

Page navigation completed and network idle
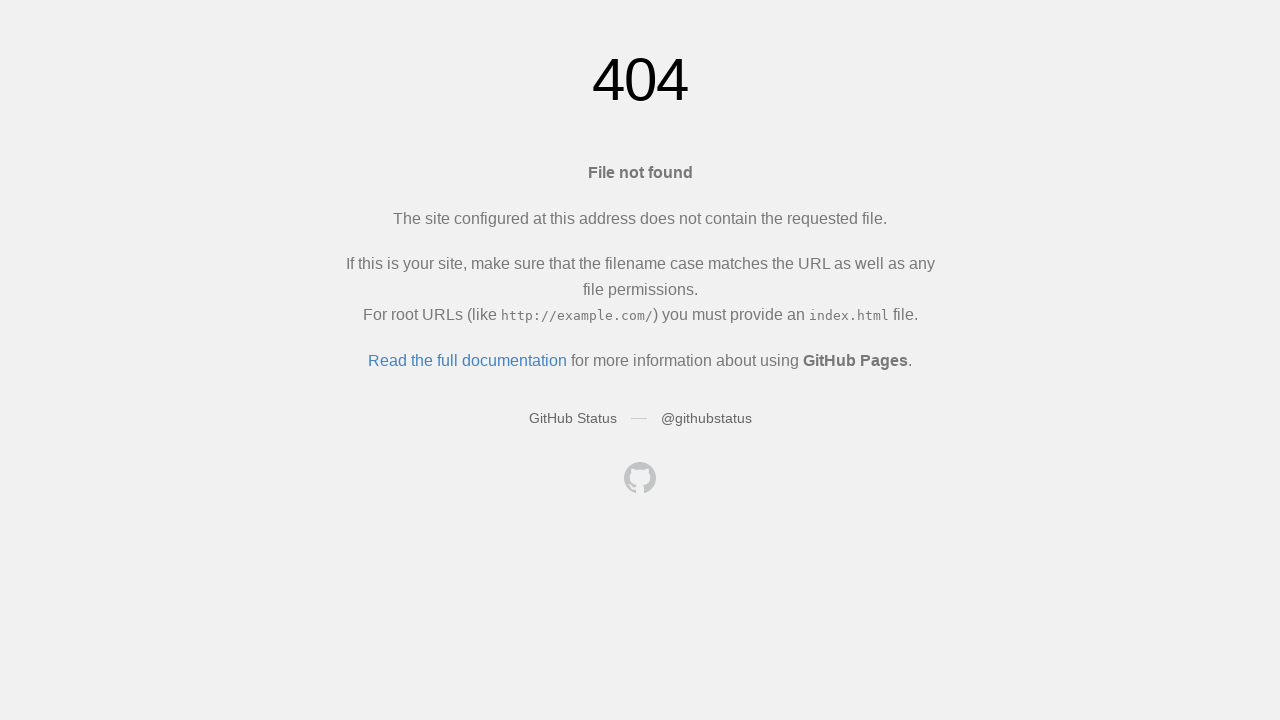

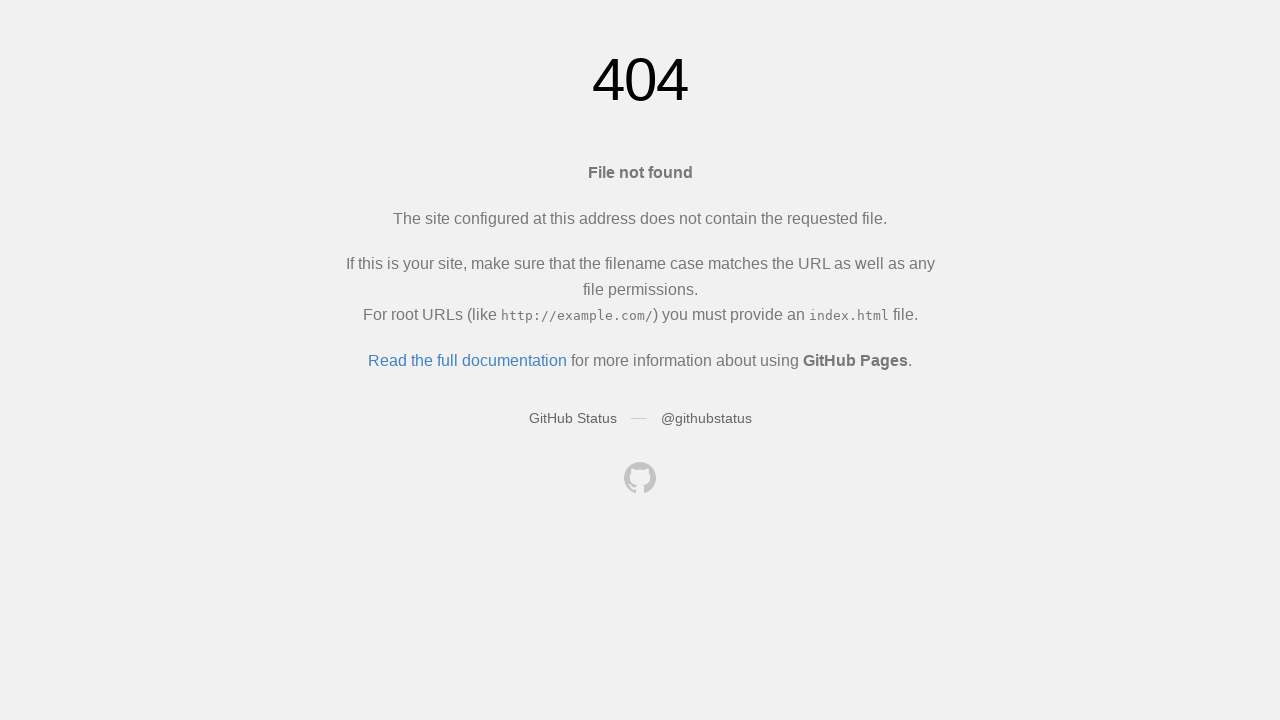